Tests the dynamic checkbox removal and addition functionality by clicking the Remove button, verifying the checkbox disappears, then clicking Add to verify the checkbox reappears and can be interacted with.

Starting URL: https://the-internet.herokuapp.com/dynamic_controls

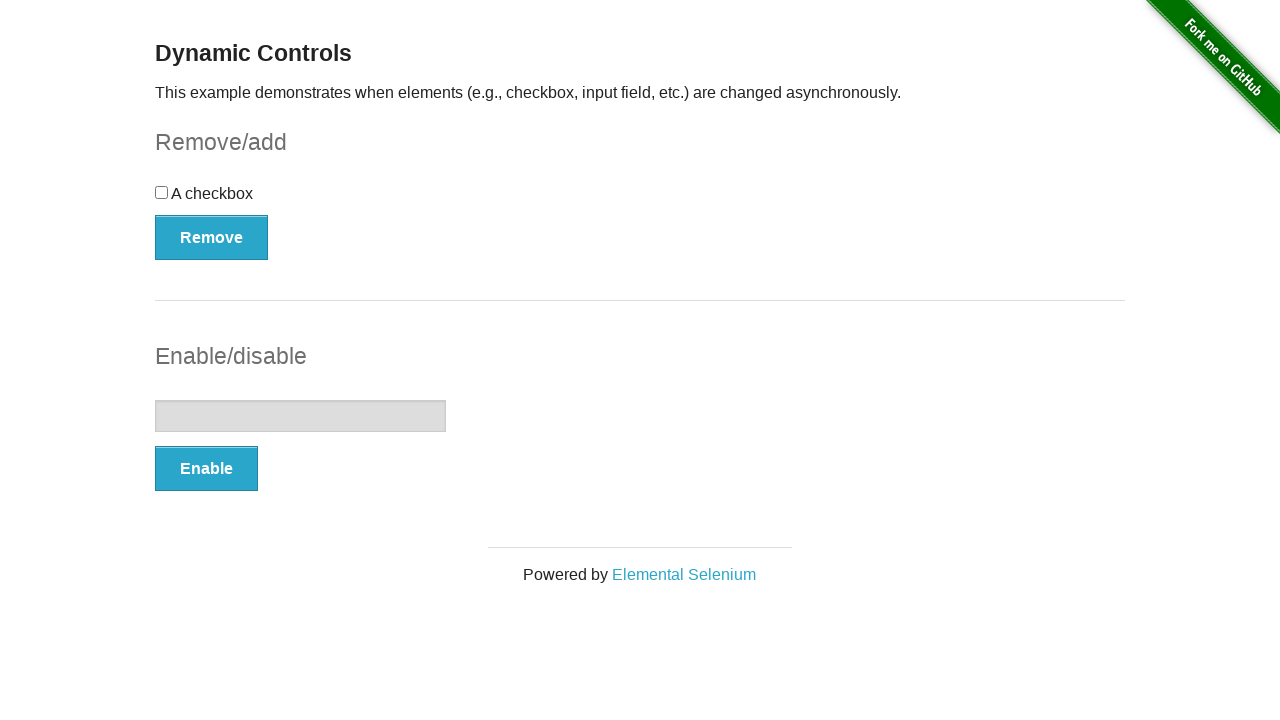

Clicked Remove button to remove checkbox at (212, 237) on #checkbox-example button
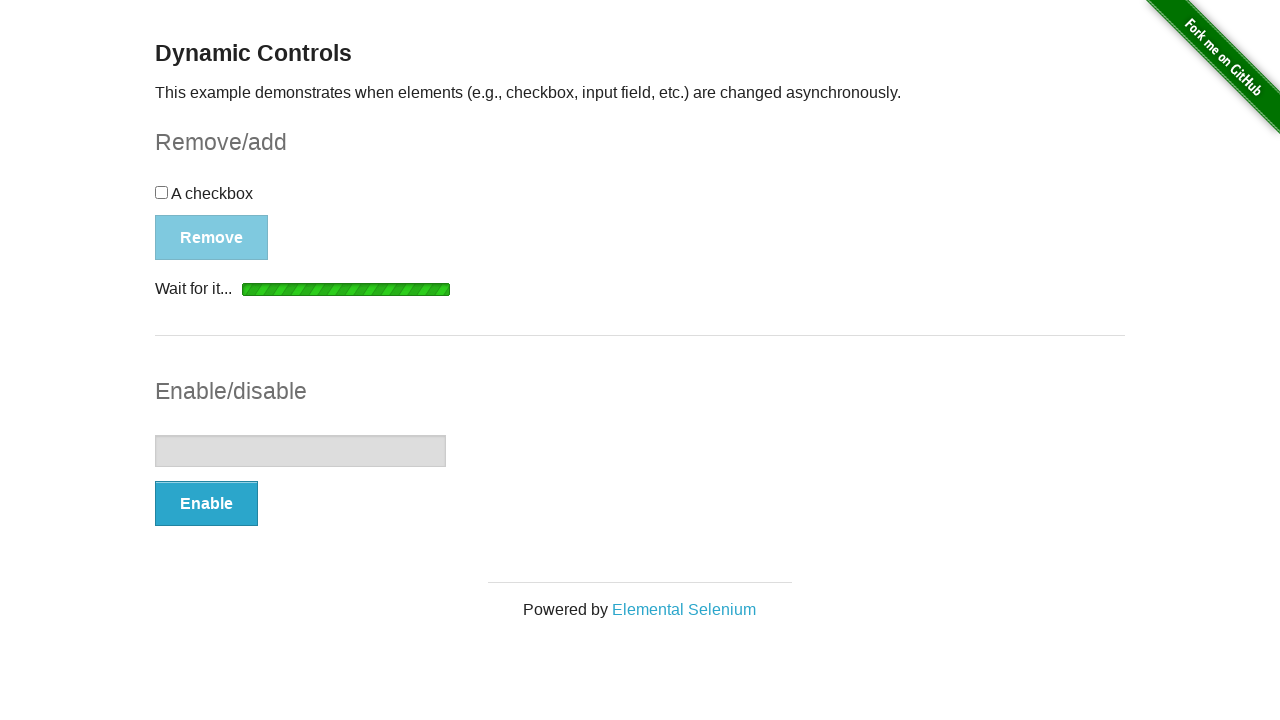

Verified checkbox has been removed from DOM
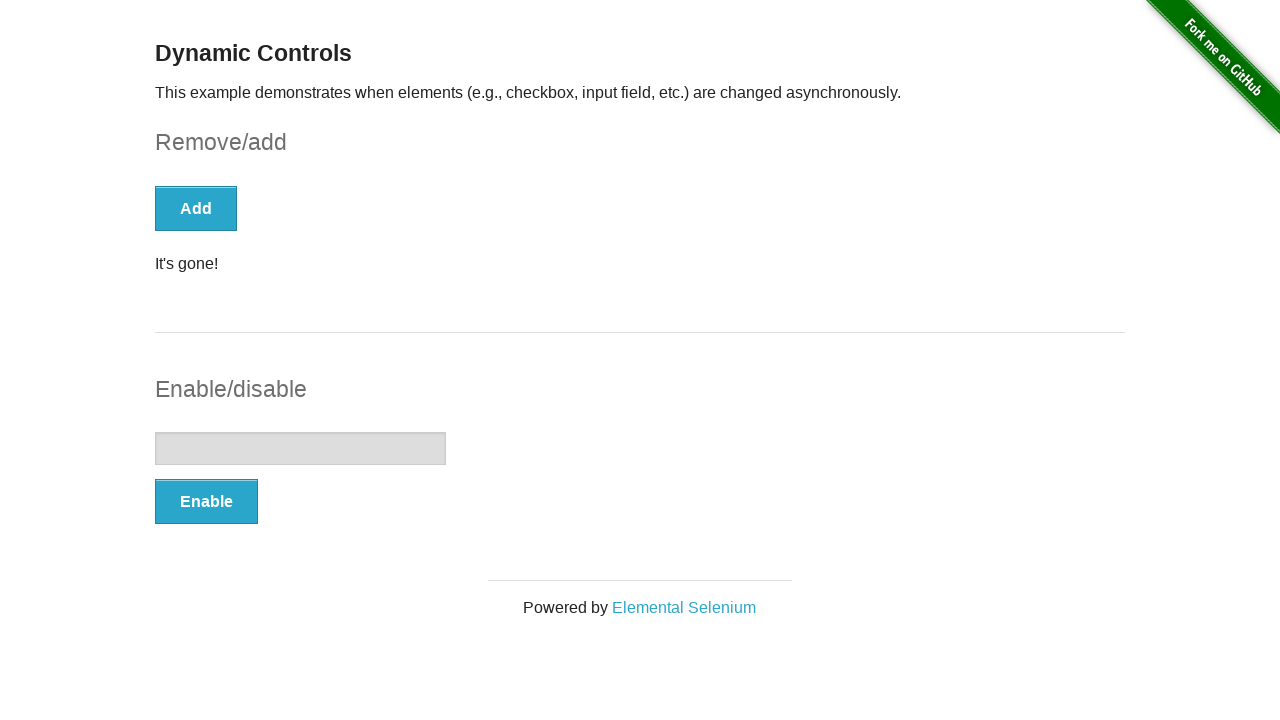

Verified 'It's gone!' message appeared
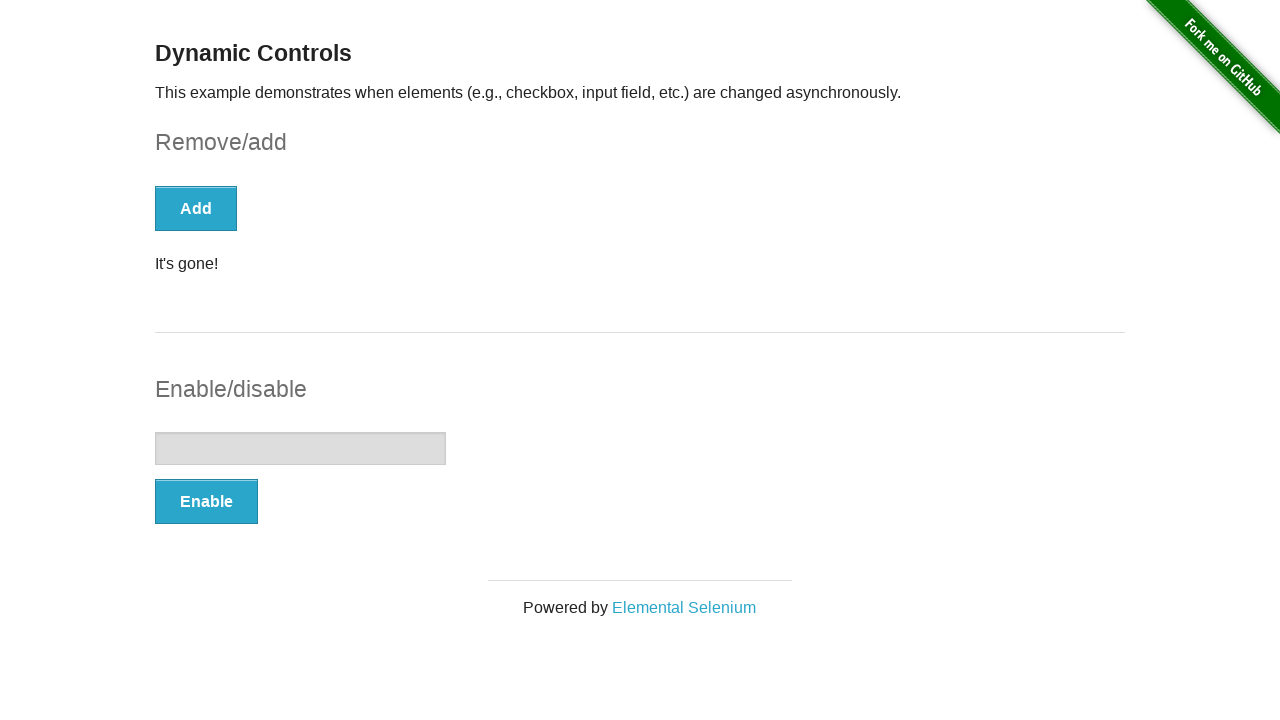

Clicked Add button to restore checkbox at (196, 208) on #checkbox-example button
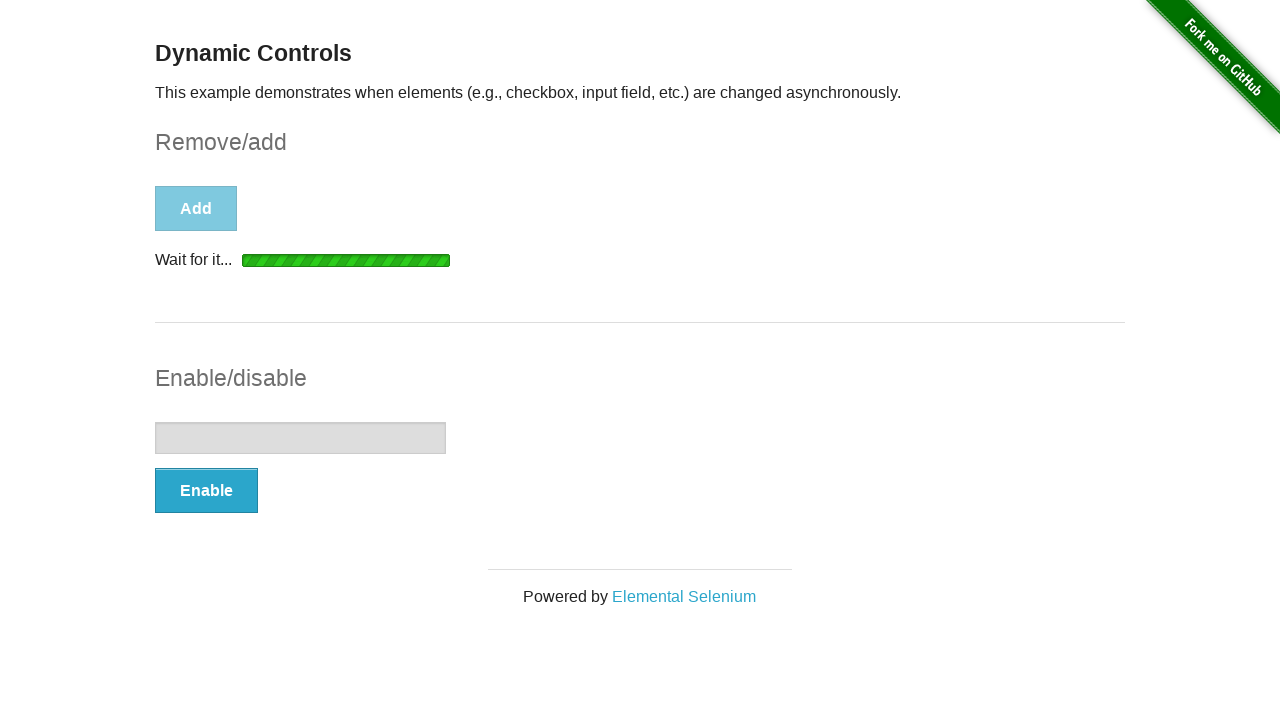

Verified checkbox has reappeared in DOM
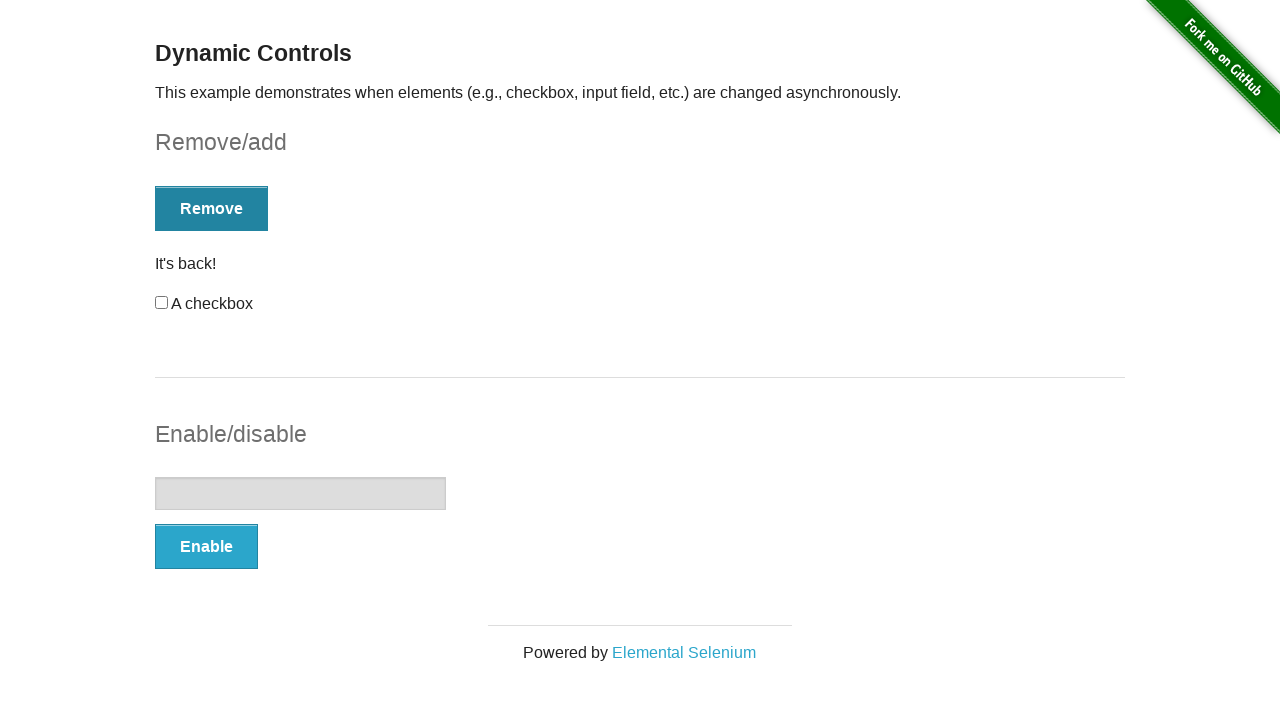

Clicked the restored checkbox at (162, 303) on #checkbox
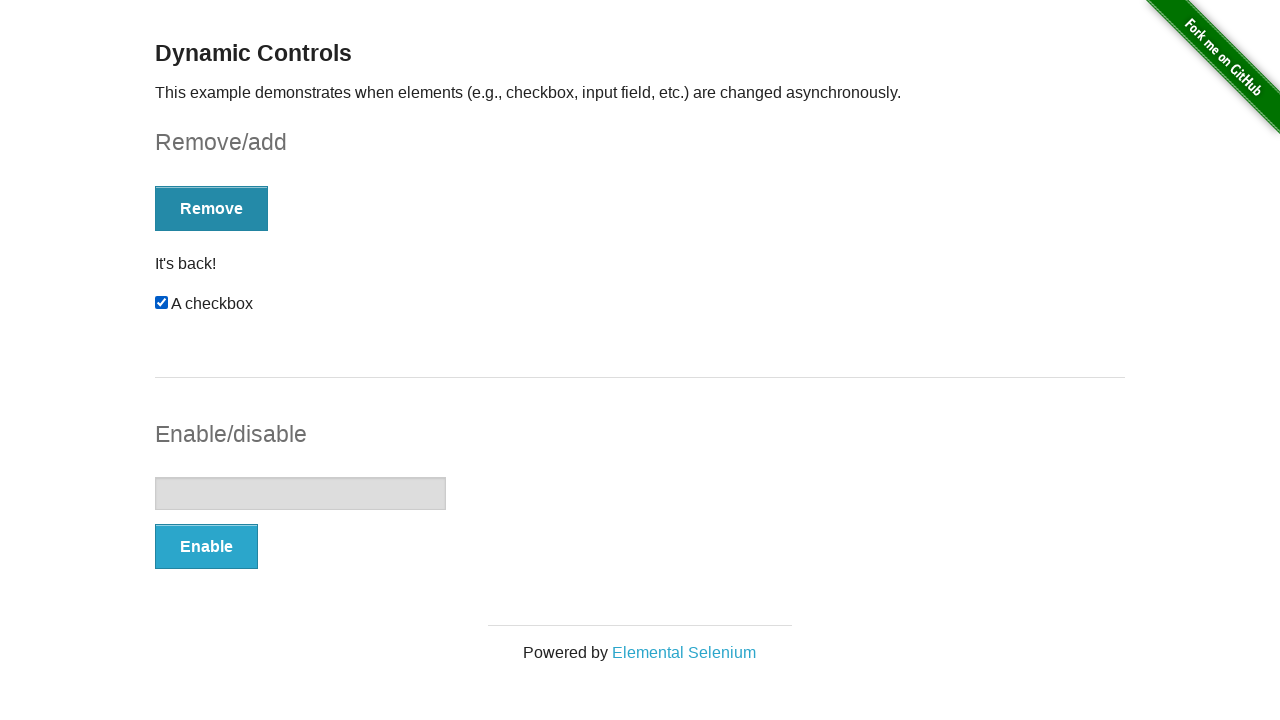

Verified 'It's back!' message appeared after checkbox interaction
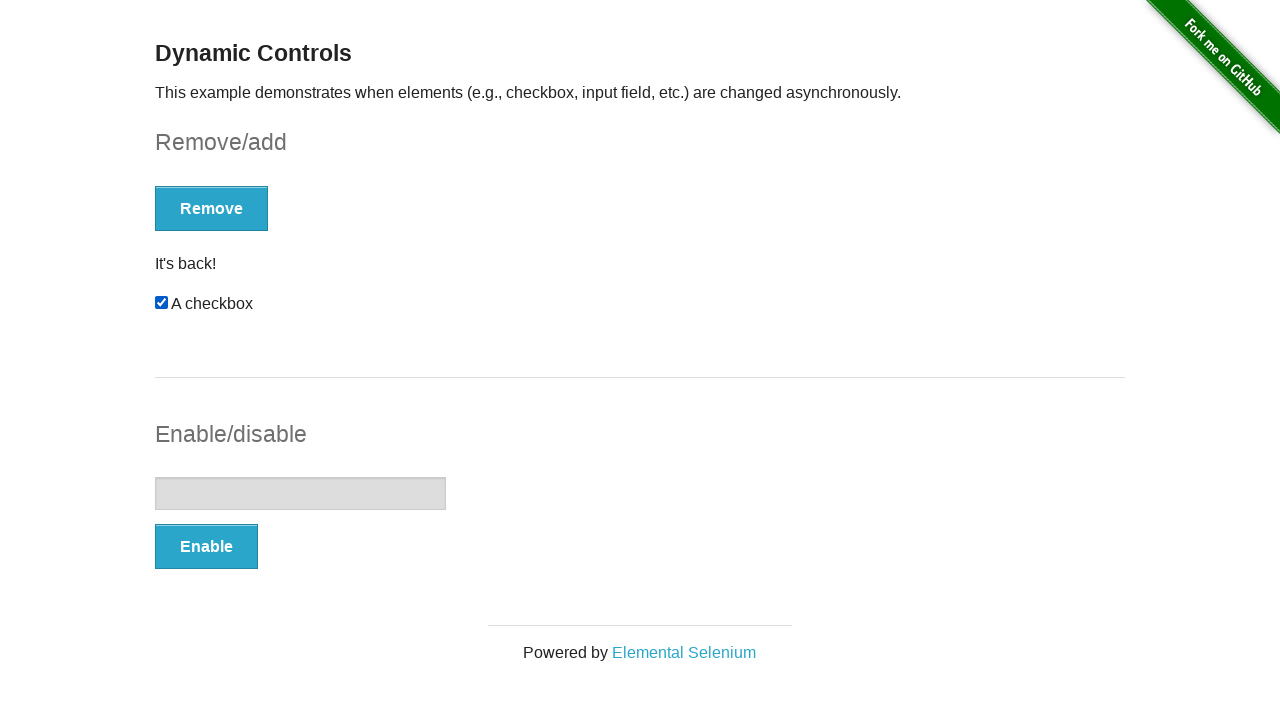

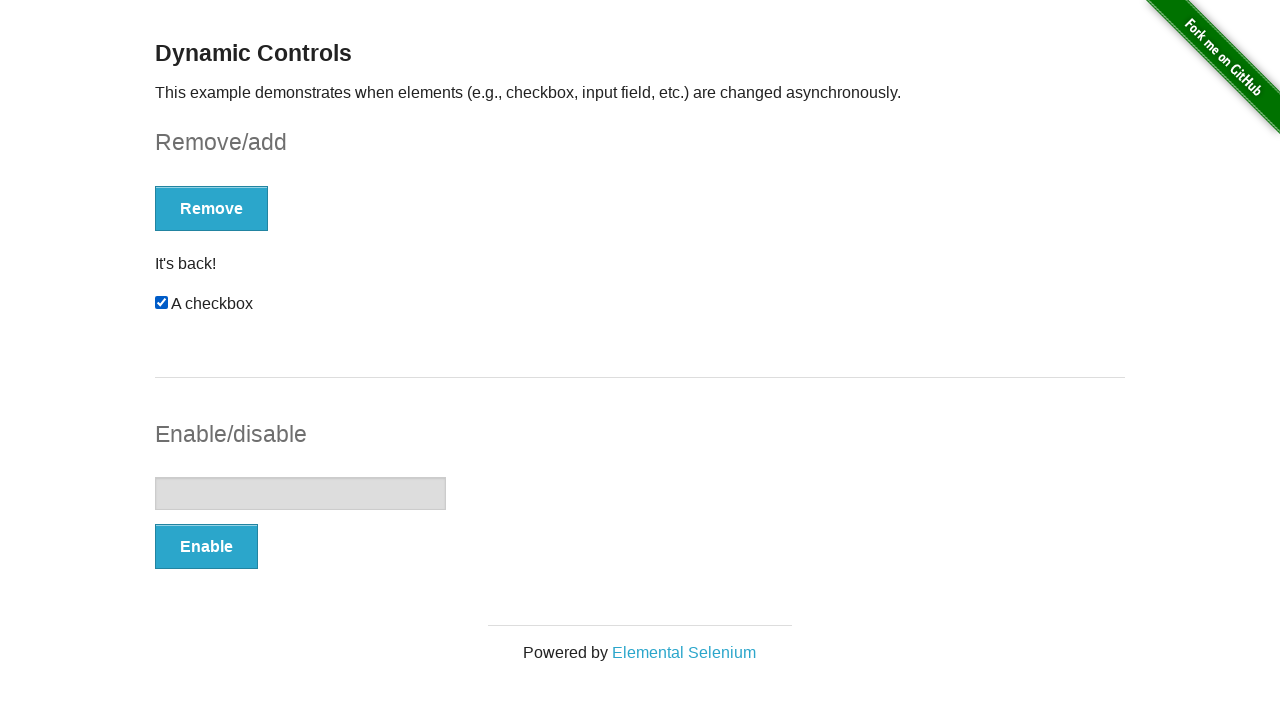